Tests the DemoQA text box form by navigating to the Elements section, clicking on Text Box, and filling out the form fields including full name, email, current address, and permanent address, then submitting the form.

Starting URL: https://demoqa.com/

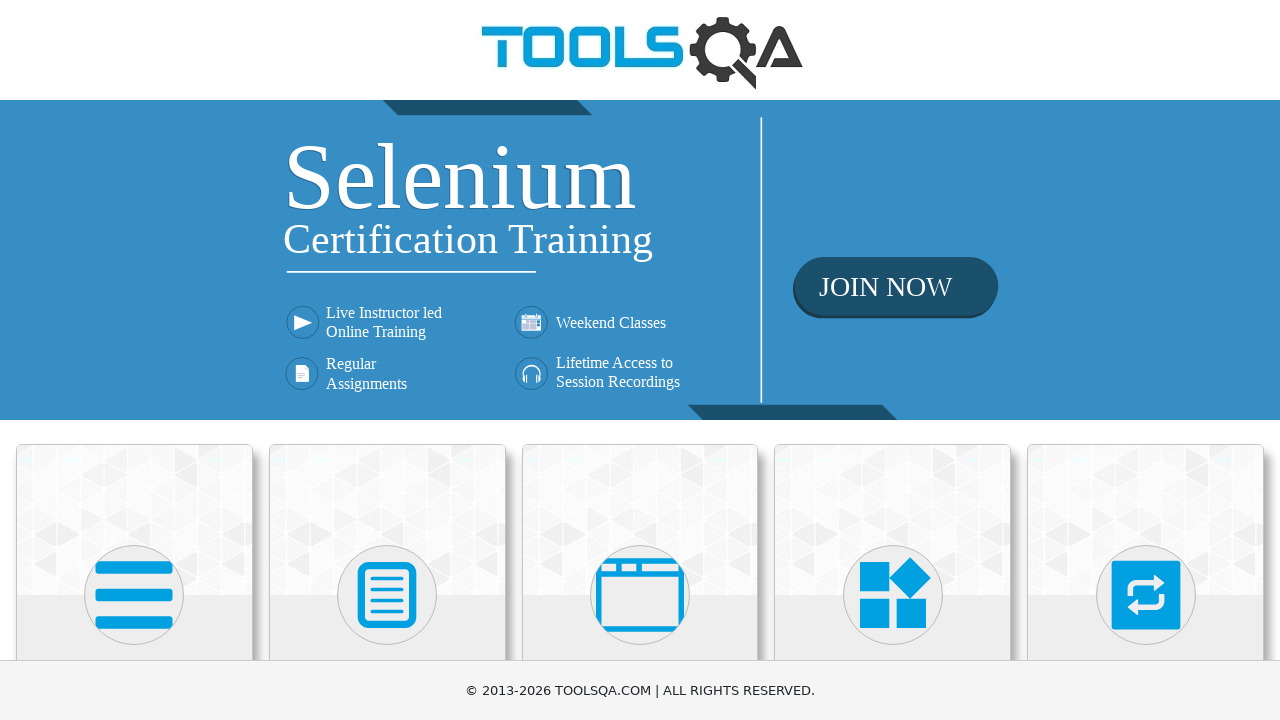

Clicked on Elements card at (134, 360) on (//div[@class='card-body']//h5)[1]
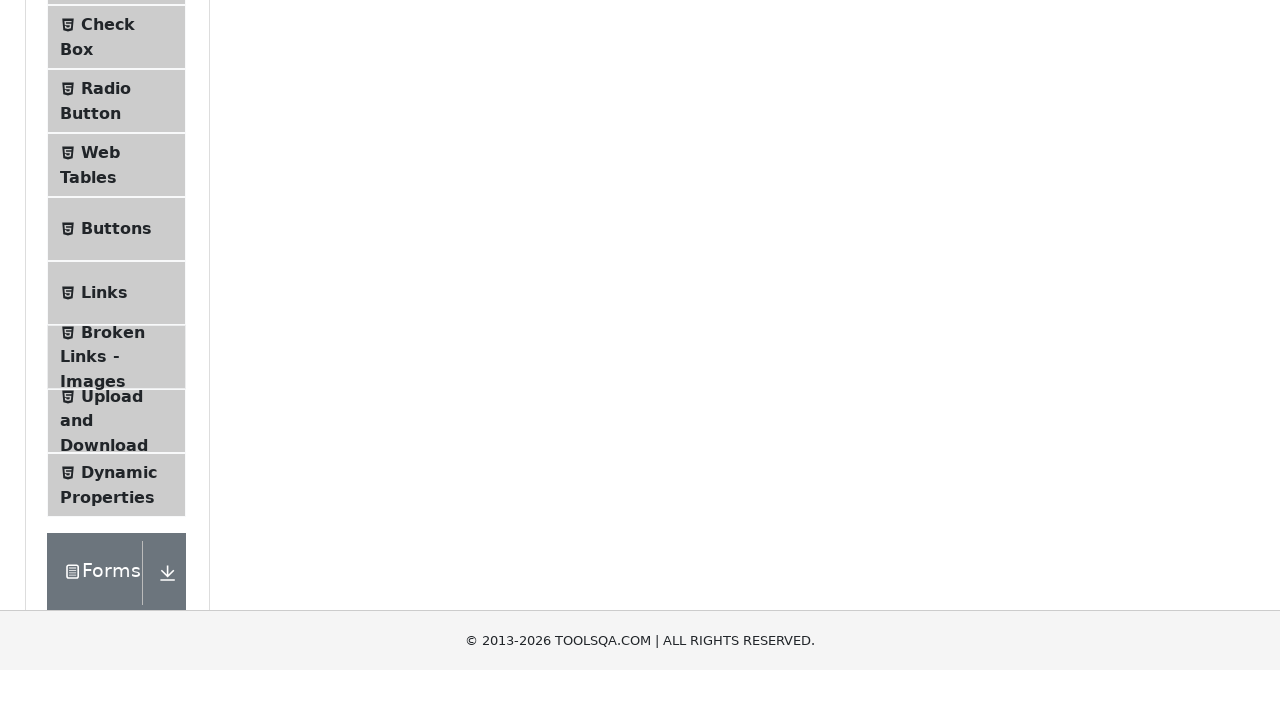

Clicked on Text Box menu item at (116, 261) on xpath=//li[contains(.,'Text Box')]
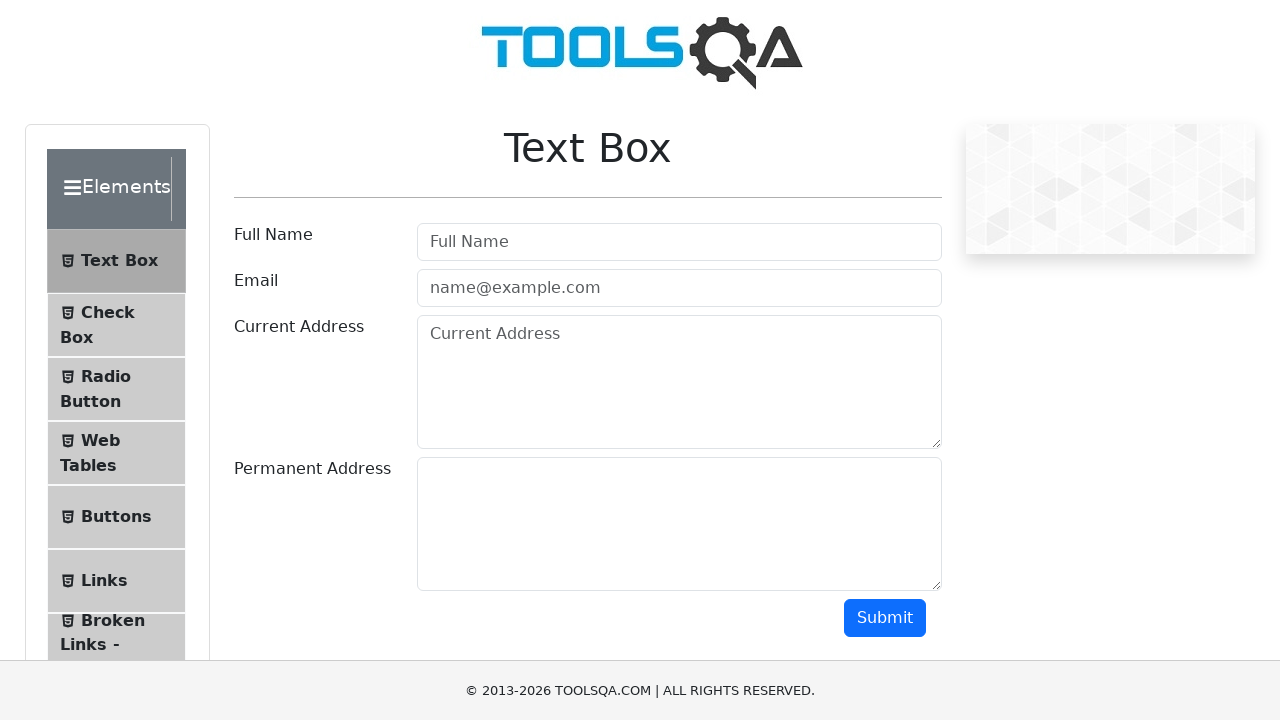

Navigated to Text Box page
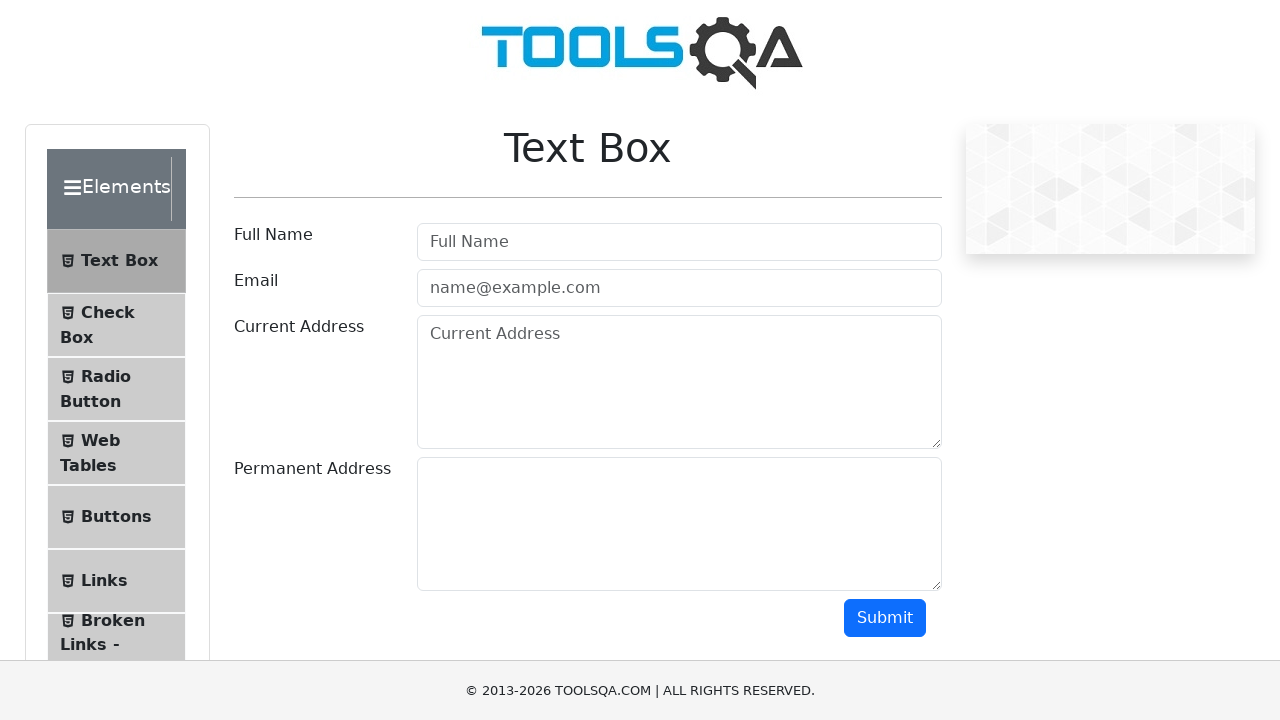

Filled in Full Name field with 'Marcus Thompson' on xpath=//input[@placeholder='Full Name']
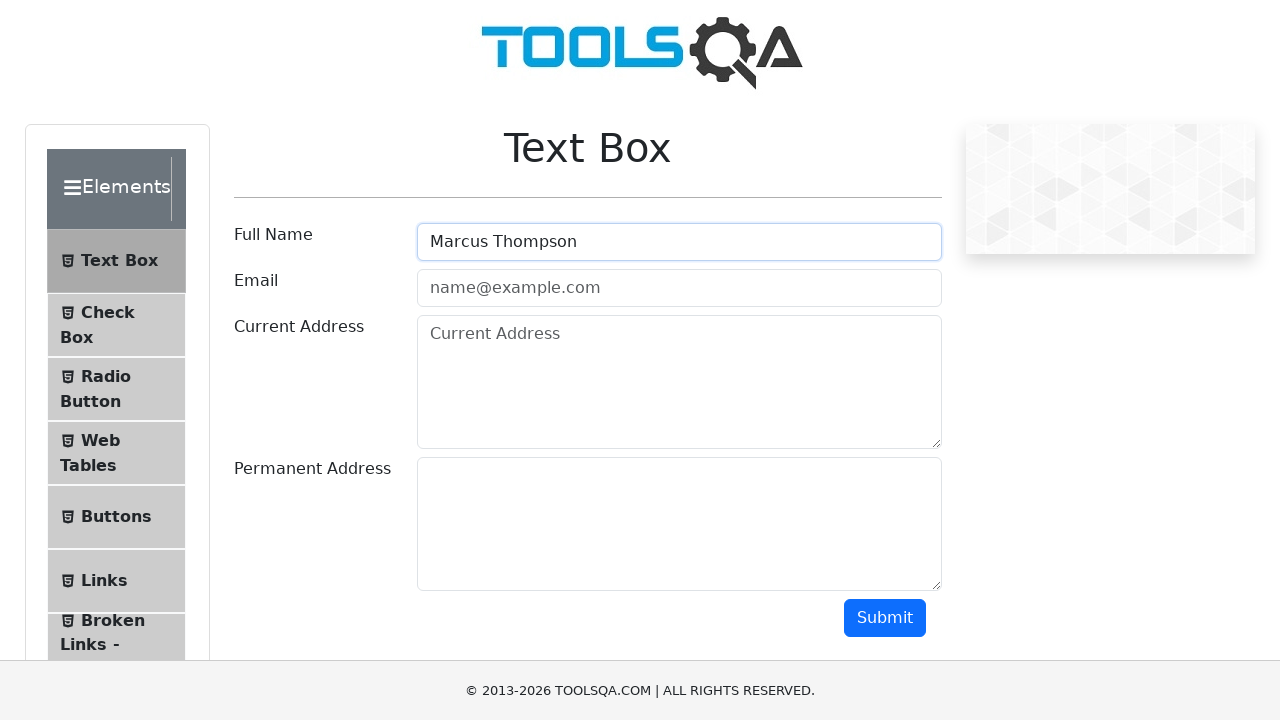

Filled in Email field with 'marcus.thompson@testmail.com' on xpath=//input[@placeholder='name@example.com']
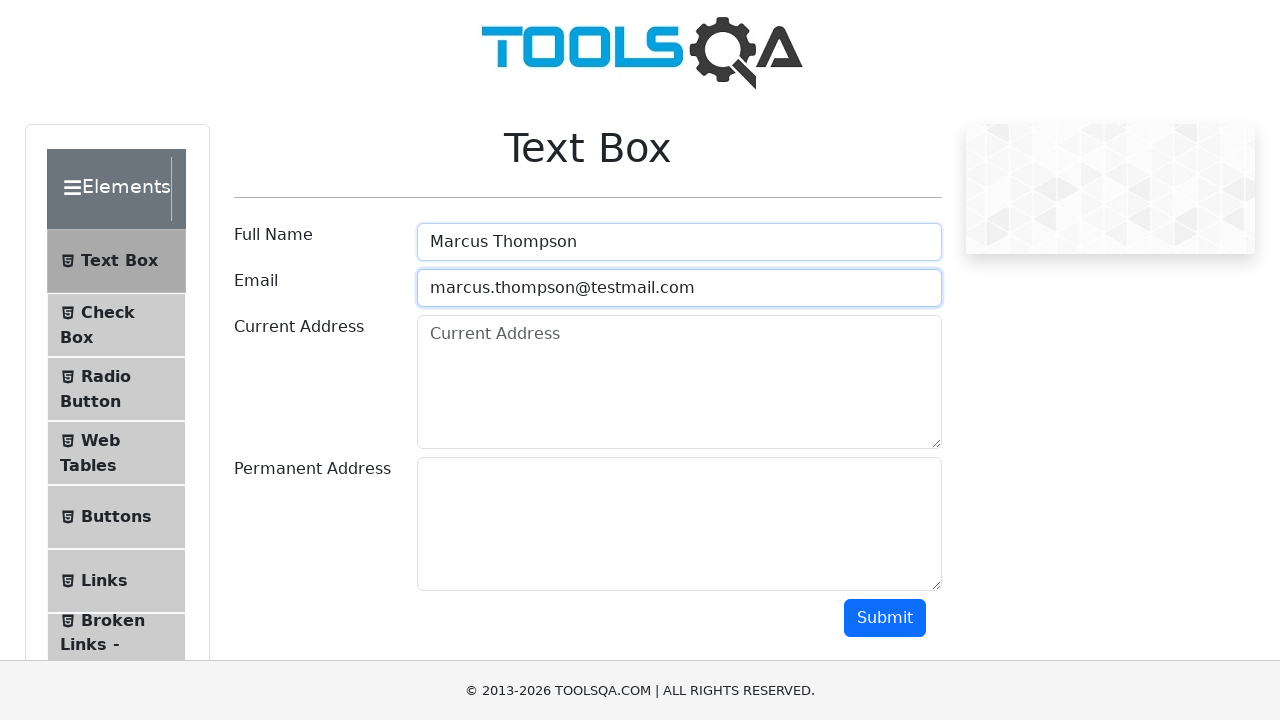

Filled in Current Address field with '742 Maple Street, Suite 301' on xpath=//textarea[@placeholder='Current Address']
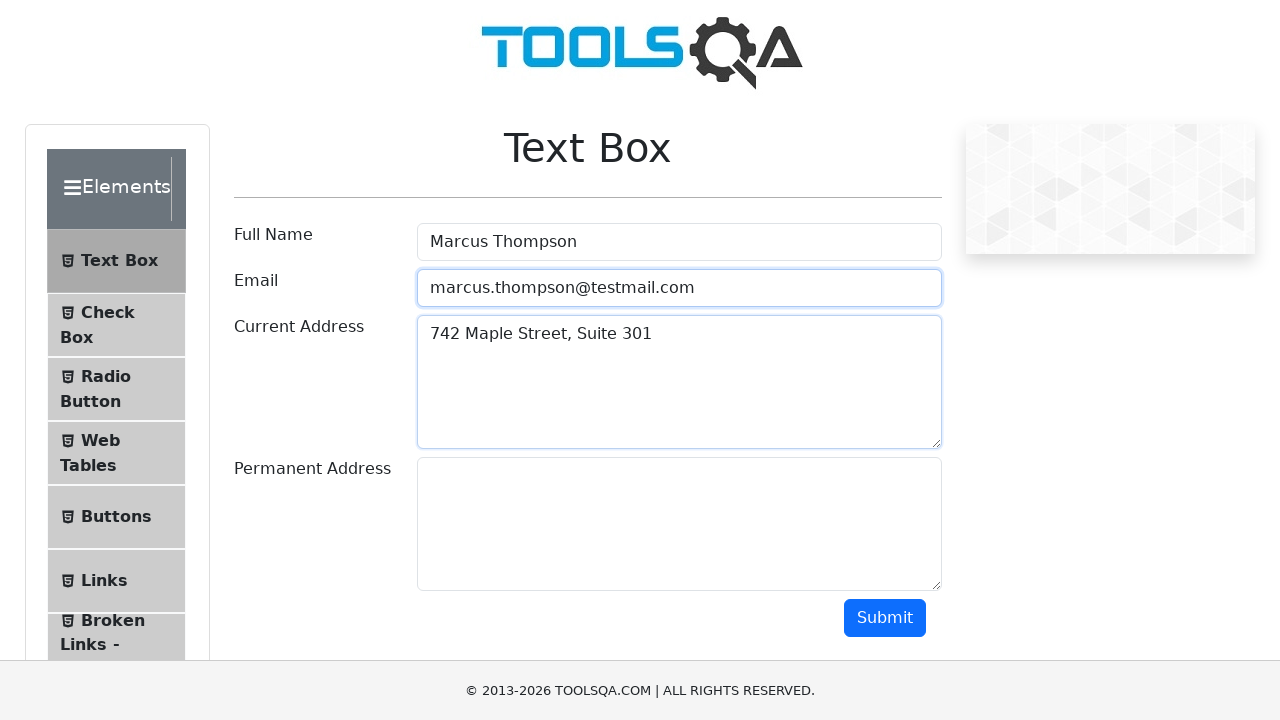

Filled in Permanent Address field with 'San Francisco, CA 94102' on (//textarea[@class='form-control'])[2]
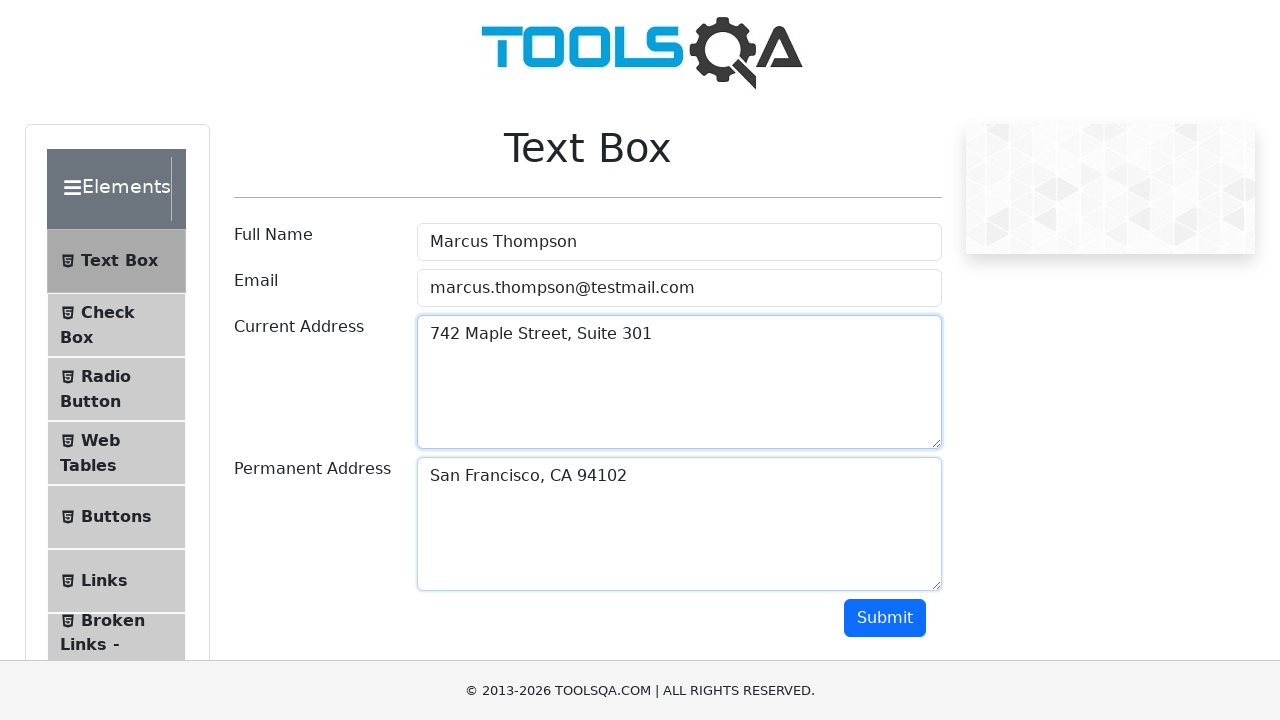

Clicked Submit button to submit the form at (885, 618) on (//button[@type='button'])[2]
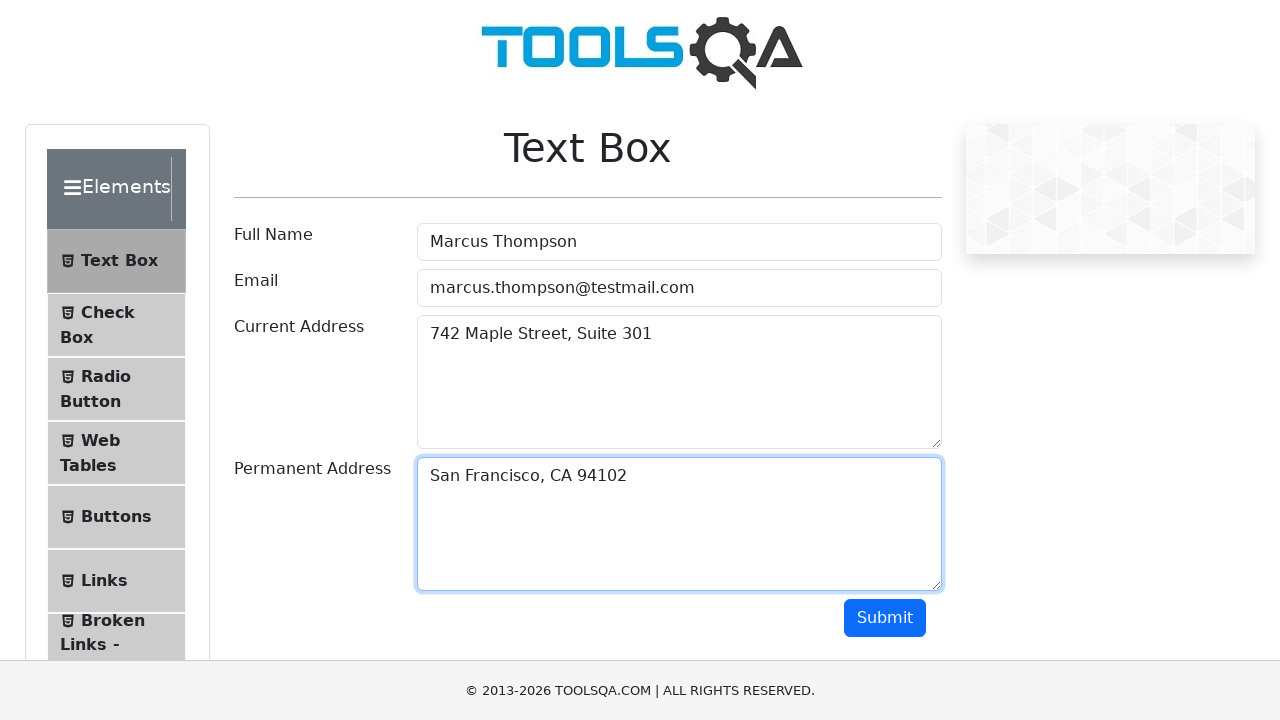

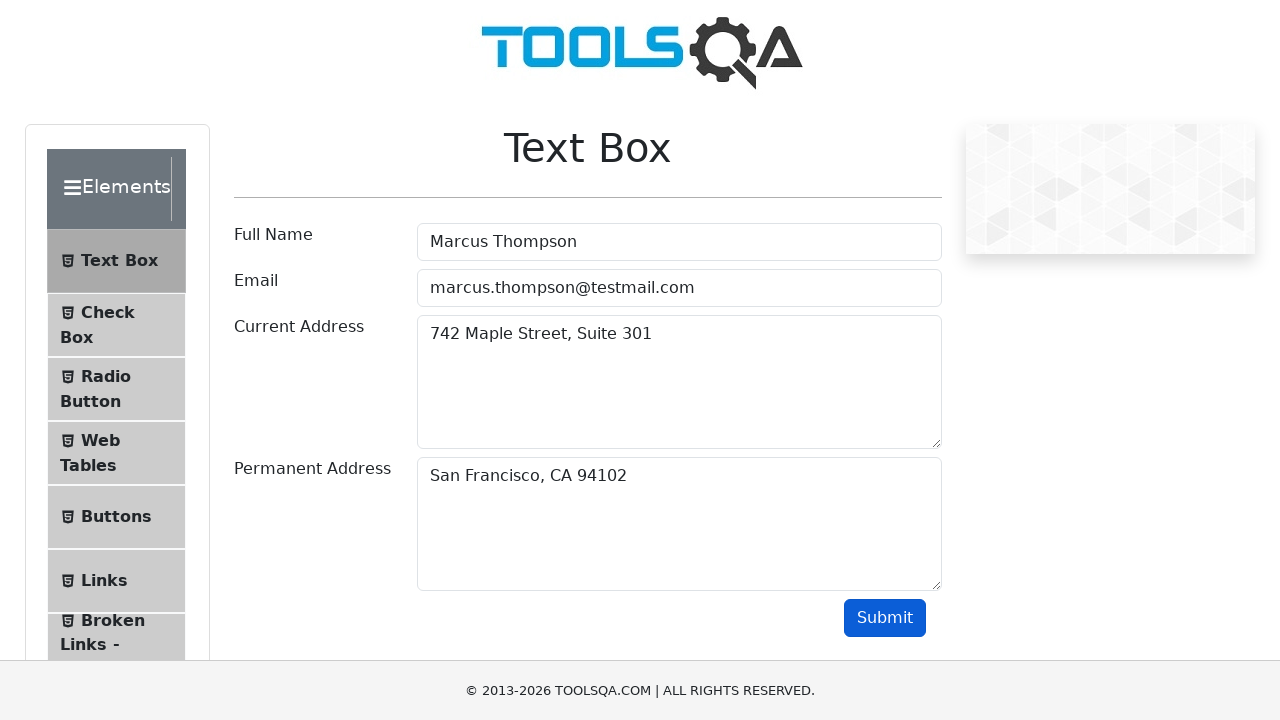